Tests page load performance by navigating to the website and measuring load time

Starting URL: https://www.terminalx.com/

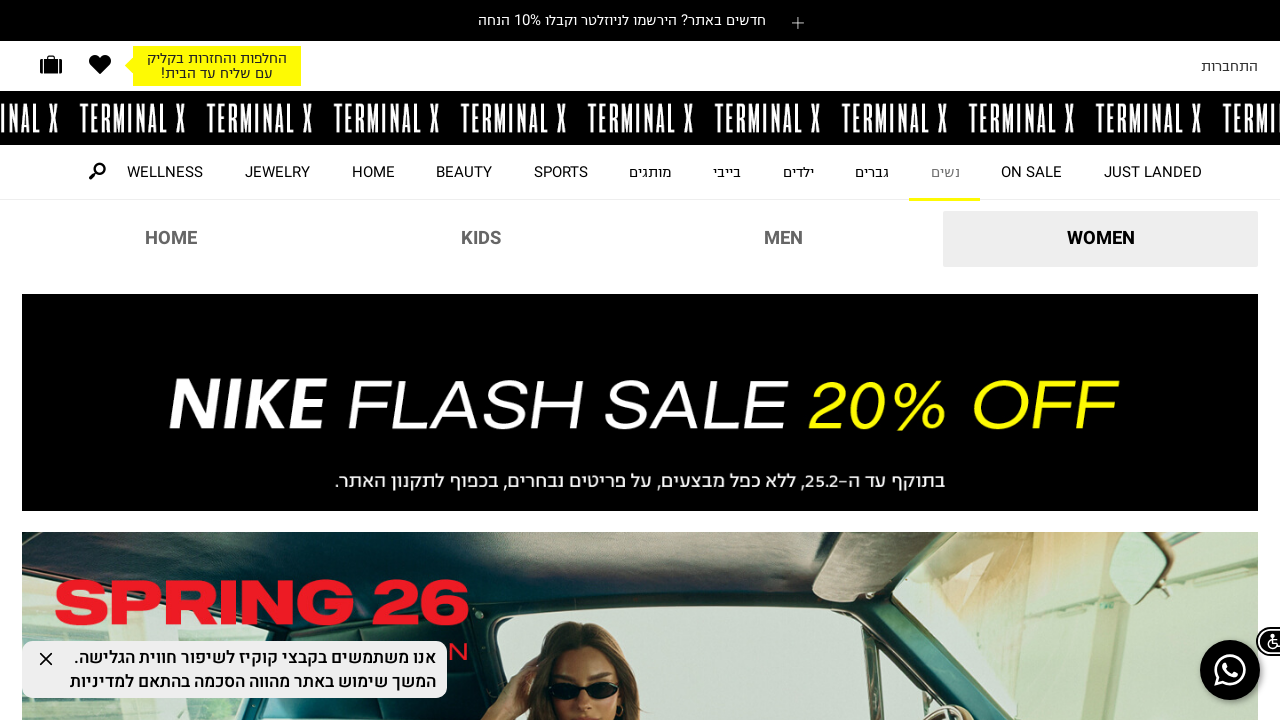

Waited for page to reach networkidle load state
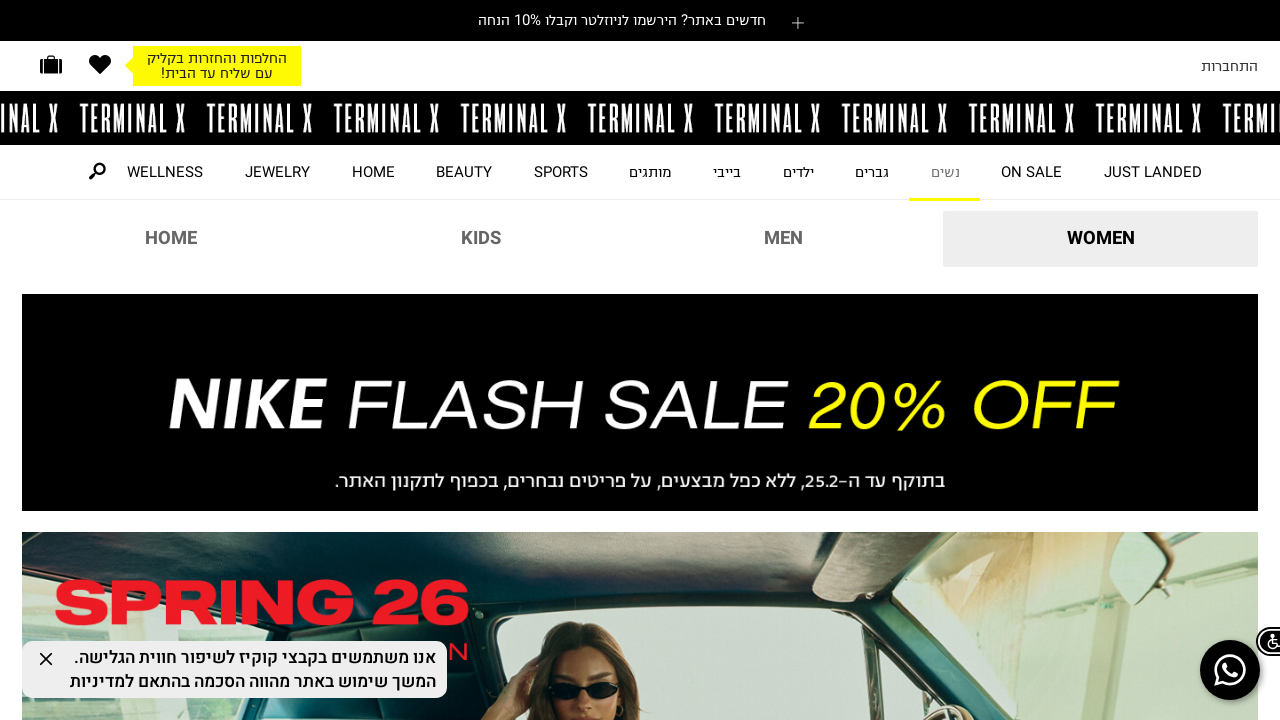

Page load time measured: 0.43 seconds
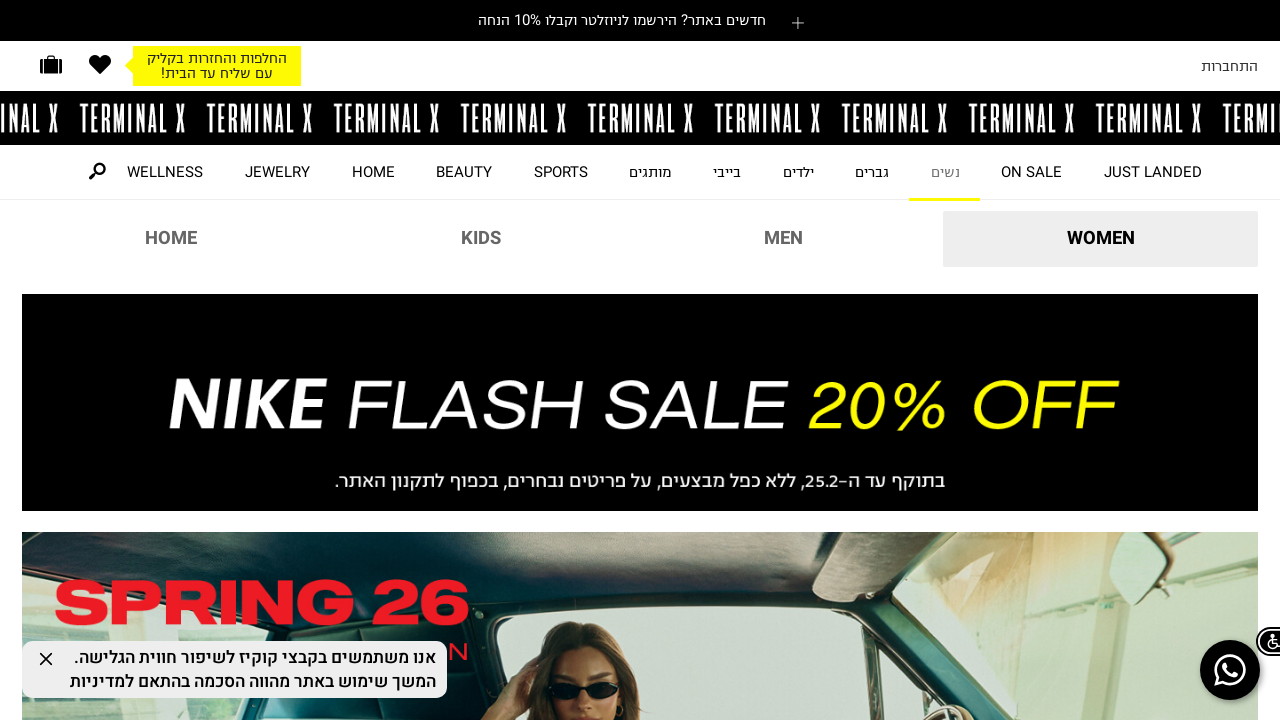

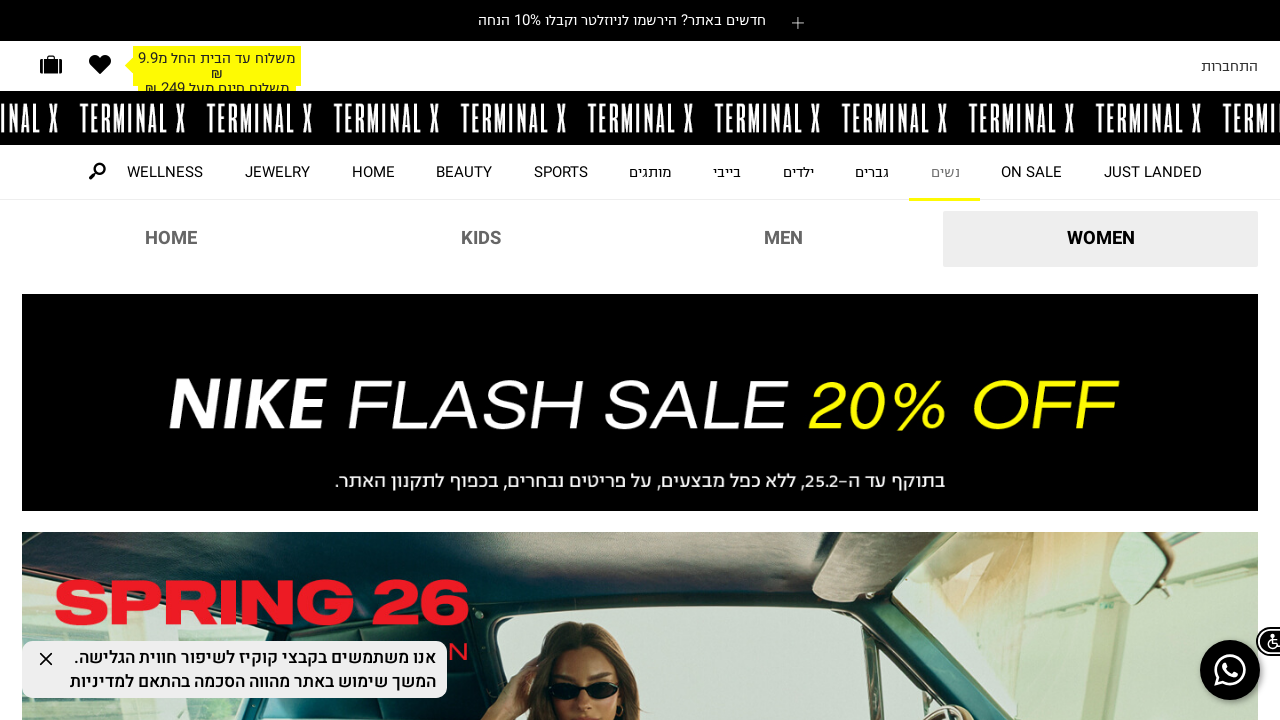